Tests table column selection and sum calculation by extracting values from the fourth column of a table and verifying the sum matches the displayed total

Starting URL: https://rahulshettyacademy.com/AutomationPractice/

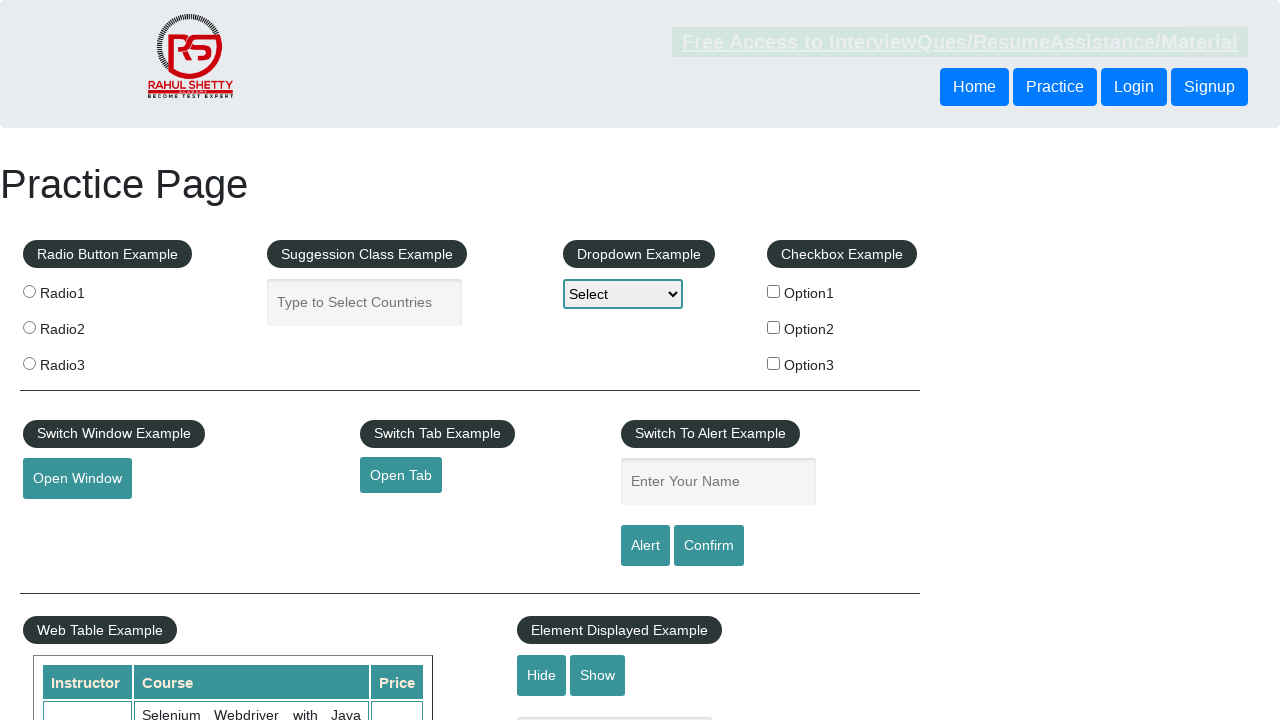

Located all elements in fourth column of table
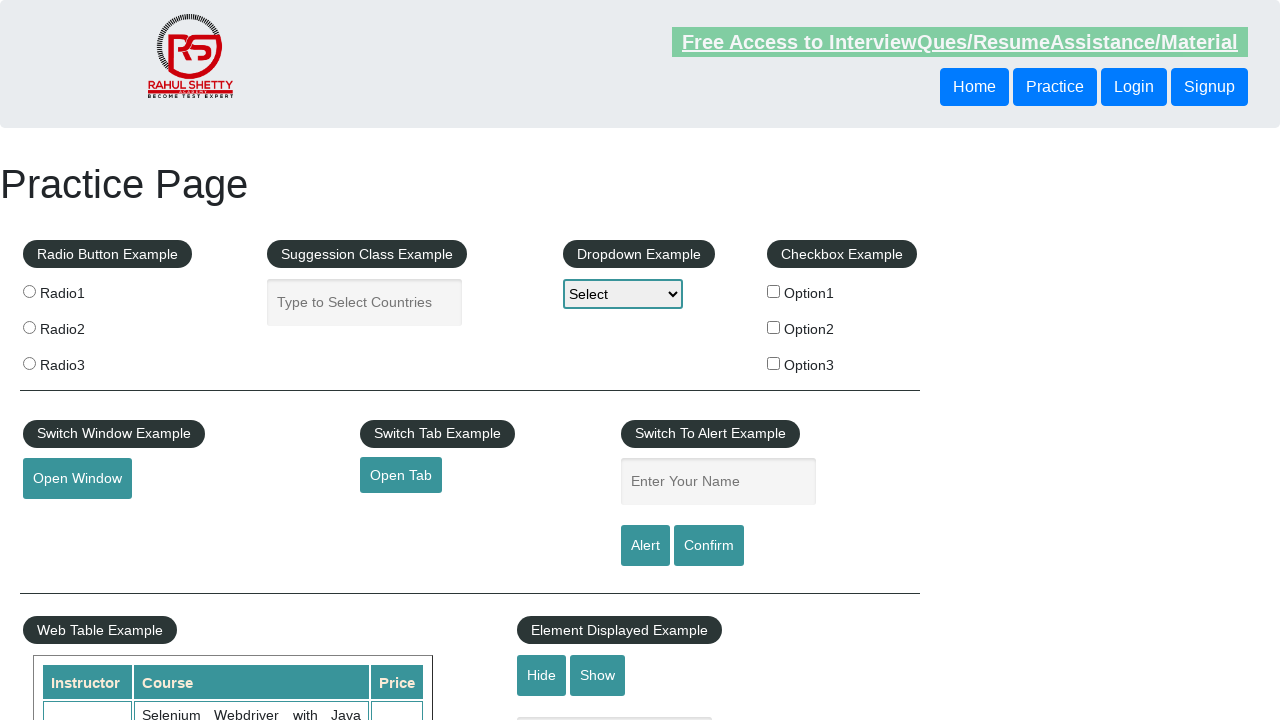

Extracted and summed values from fourth column: total = 296
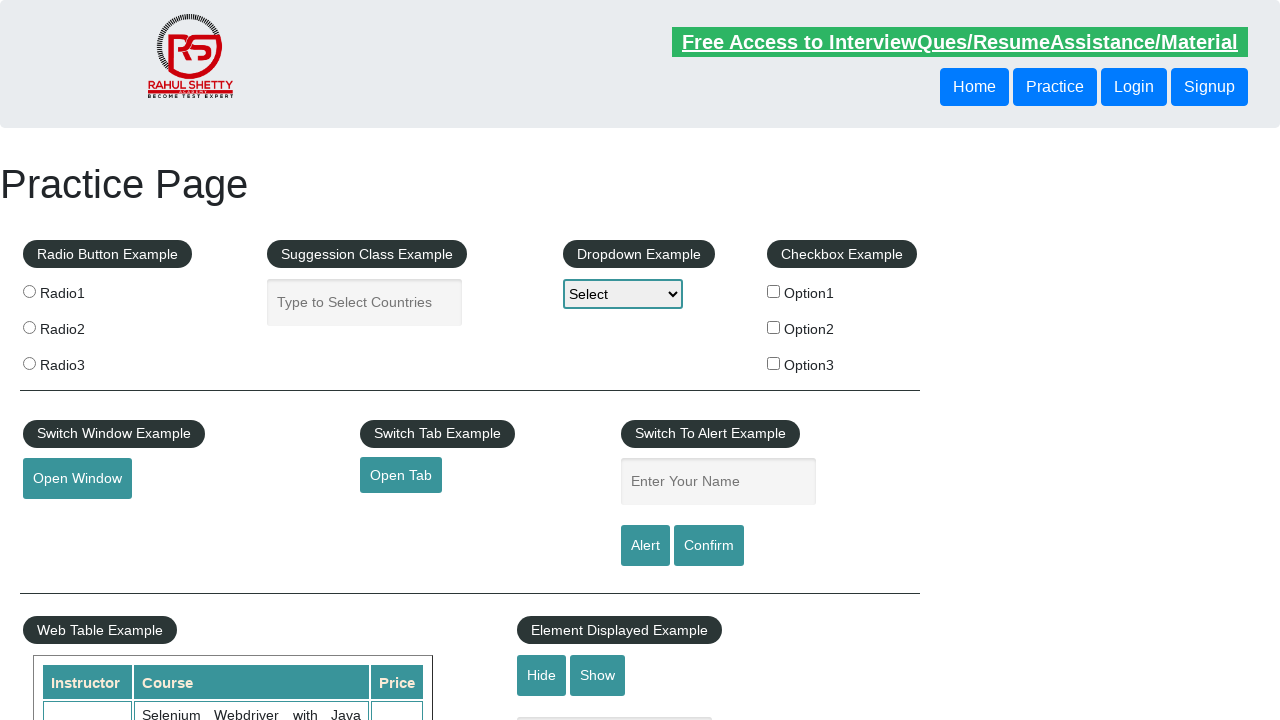

Retrieved displayed total sum from totalAmount element
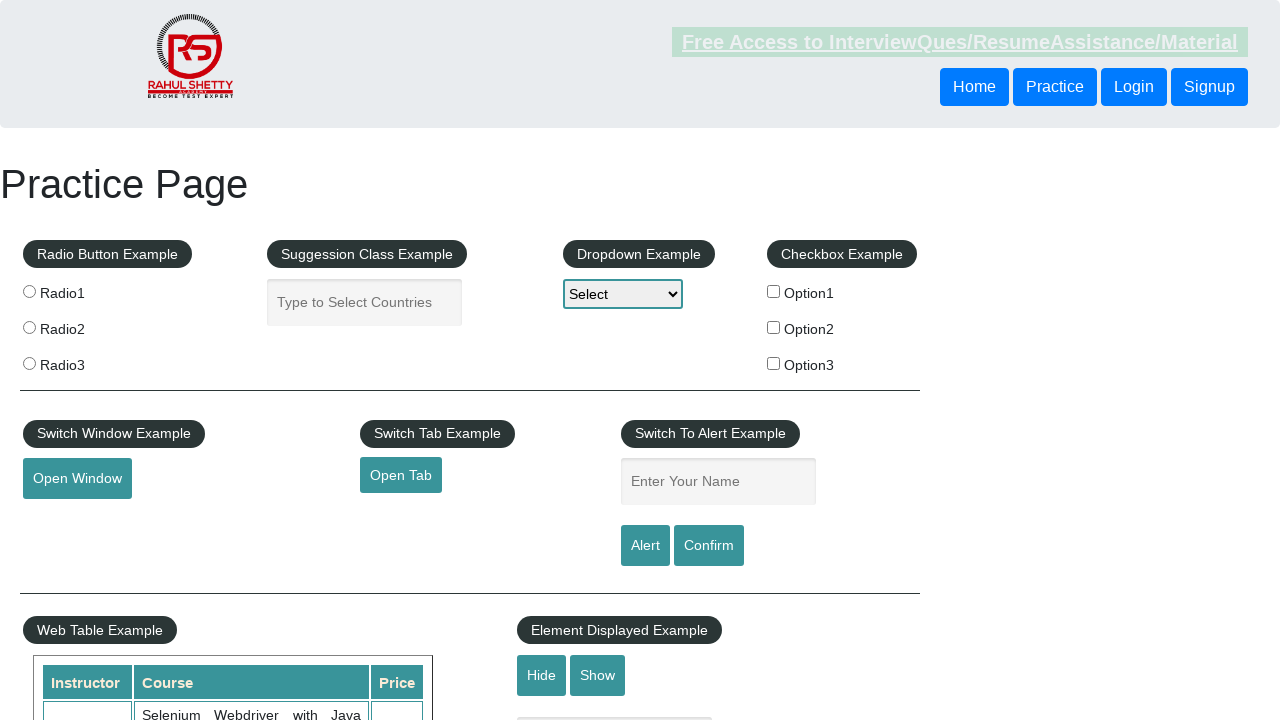

Parsed displayed sum value: 296
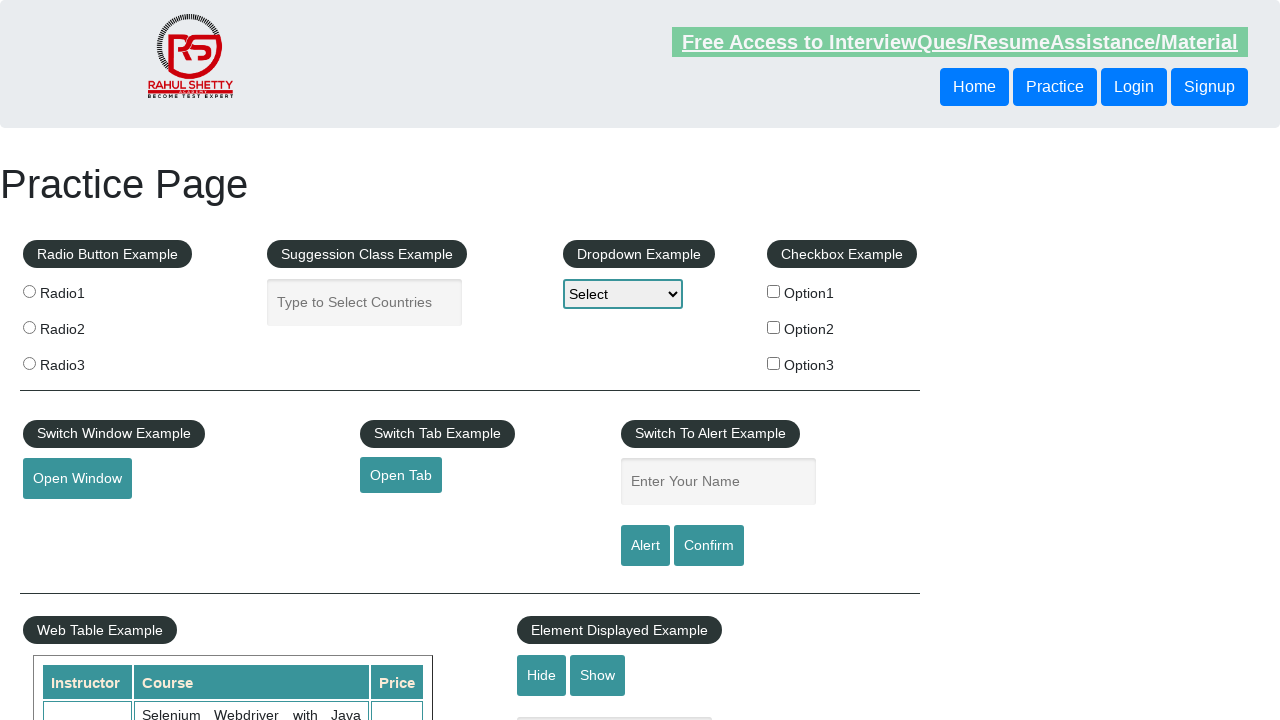

Verified calculated sum (296) matches displayed sum (296)
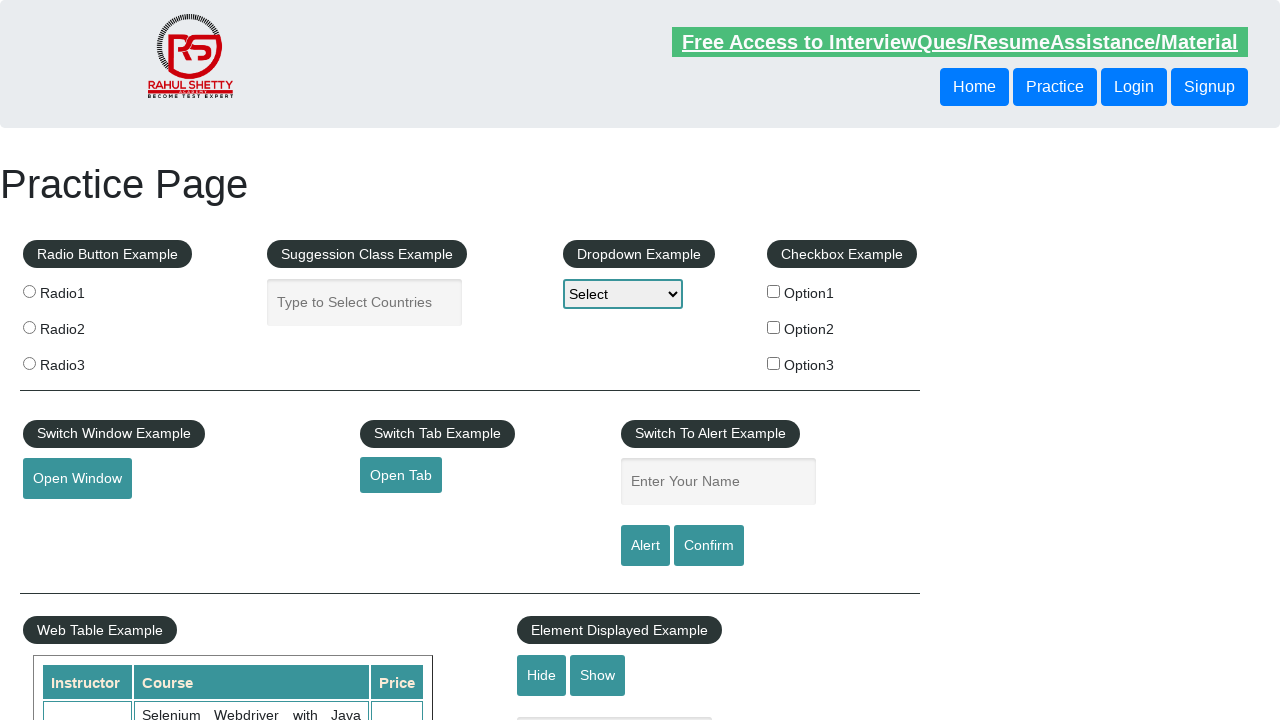

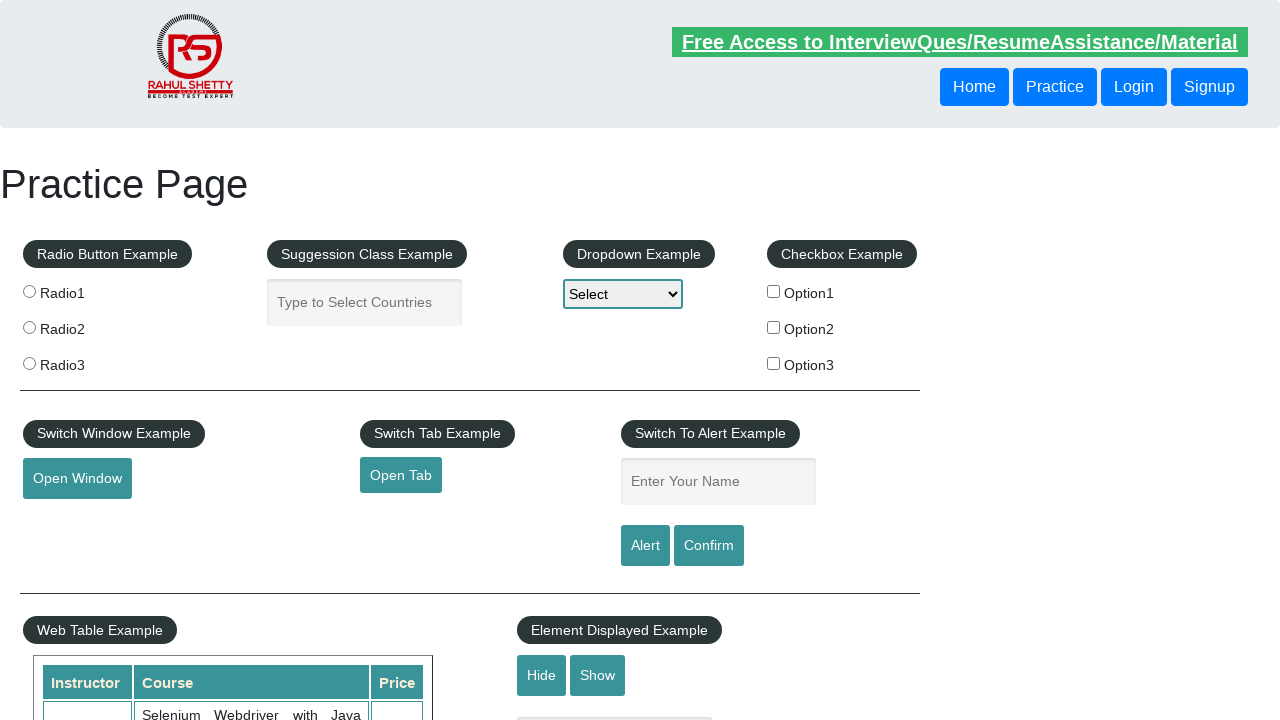